Tests file upload functionality by uploading a file through the file input and verifying the success message is displayed

Starting URL: https://practice.cydeo.com/upload

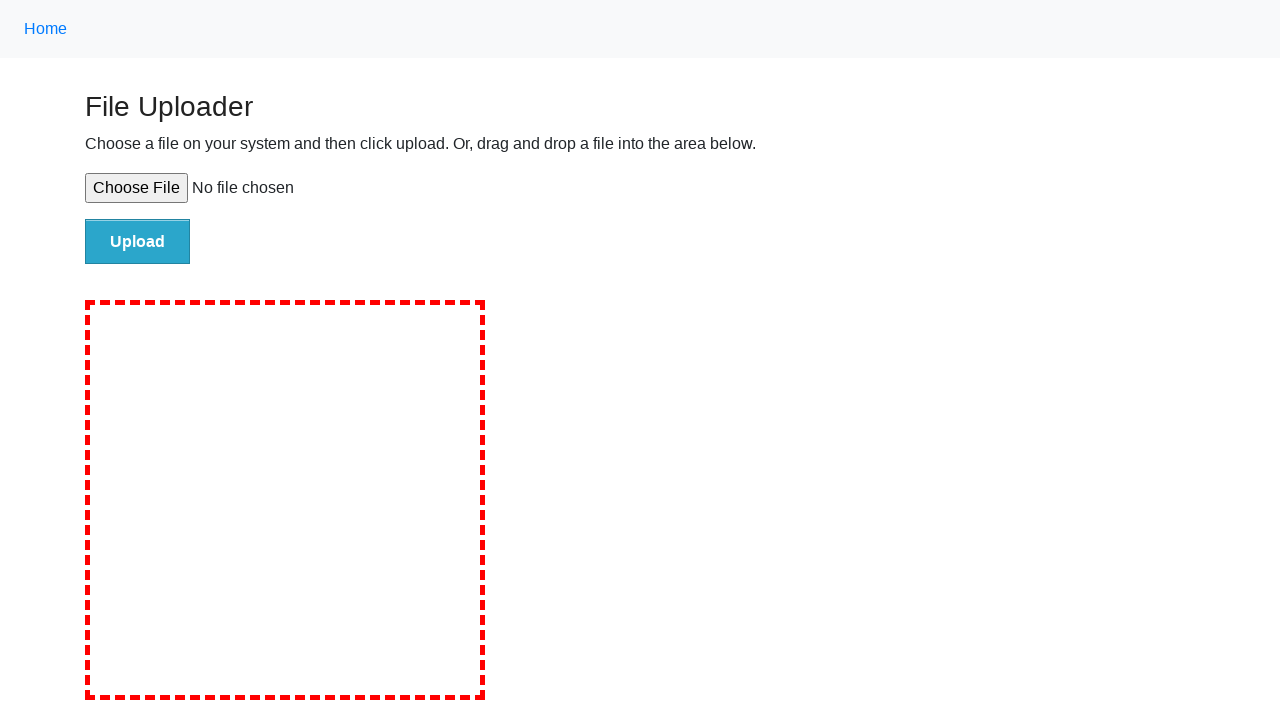

Created temporary test file for upload
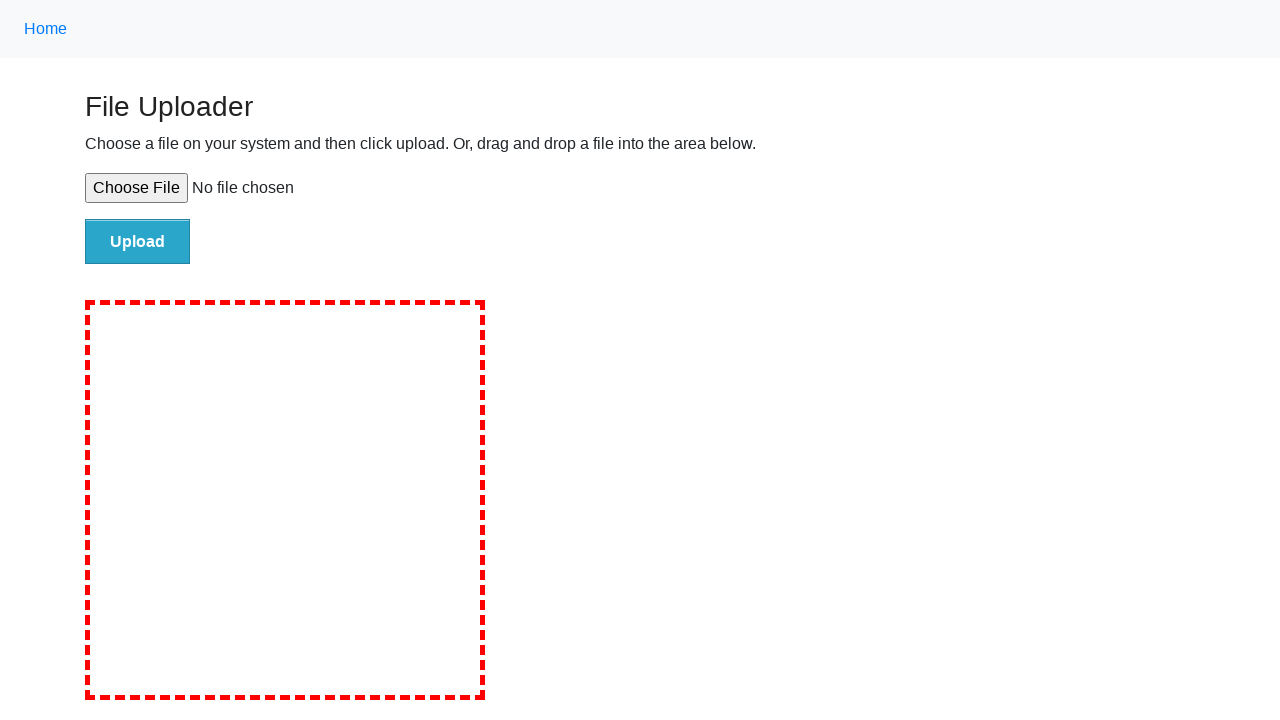

Set input file to temporary test file
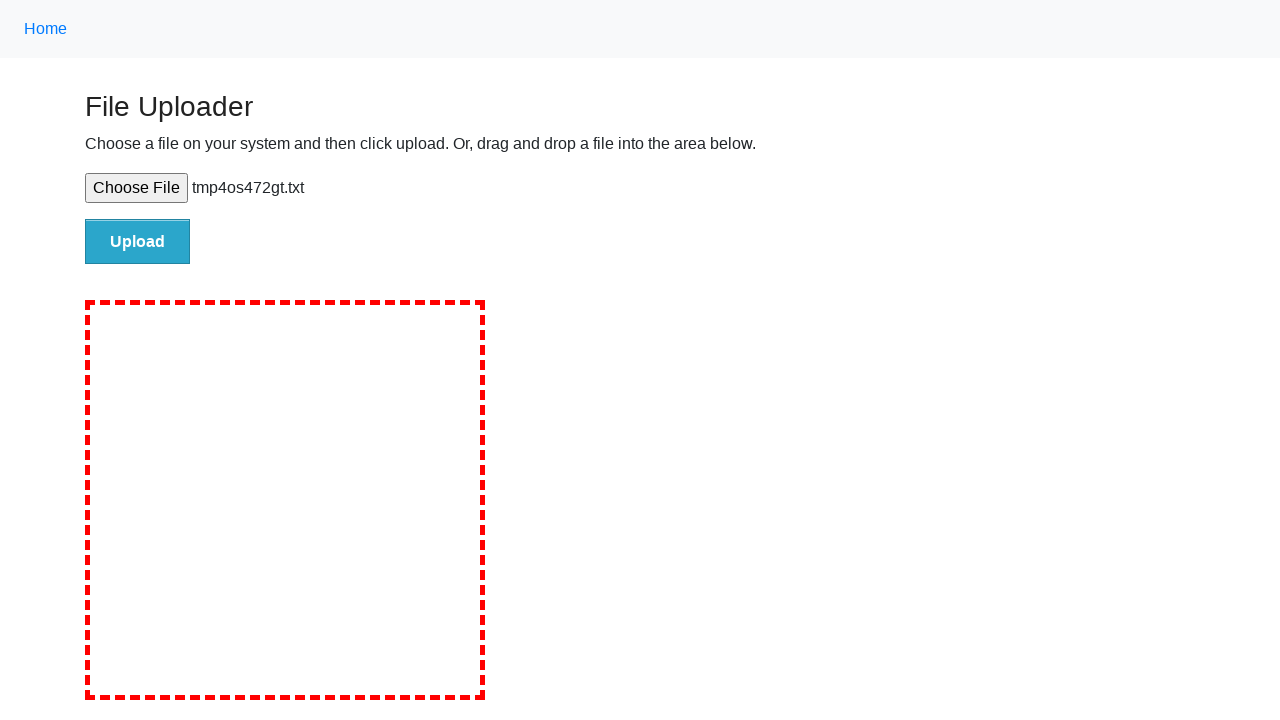

Clicked upload button to submit file at (138, 241) on input#file-submit
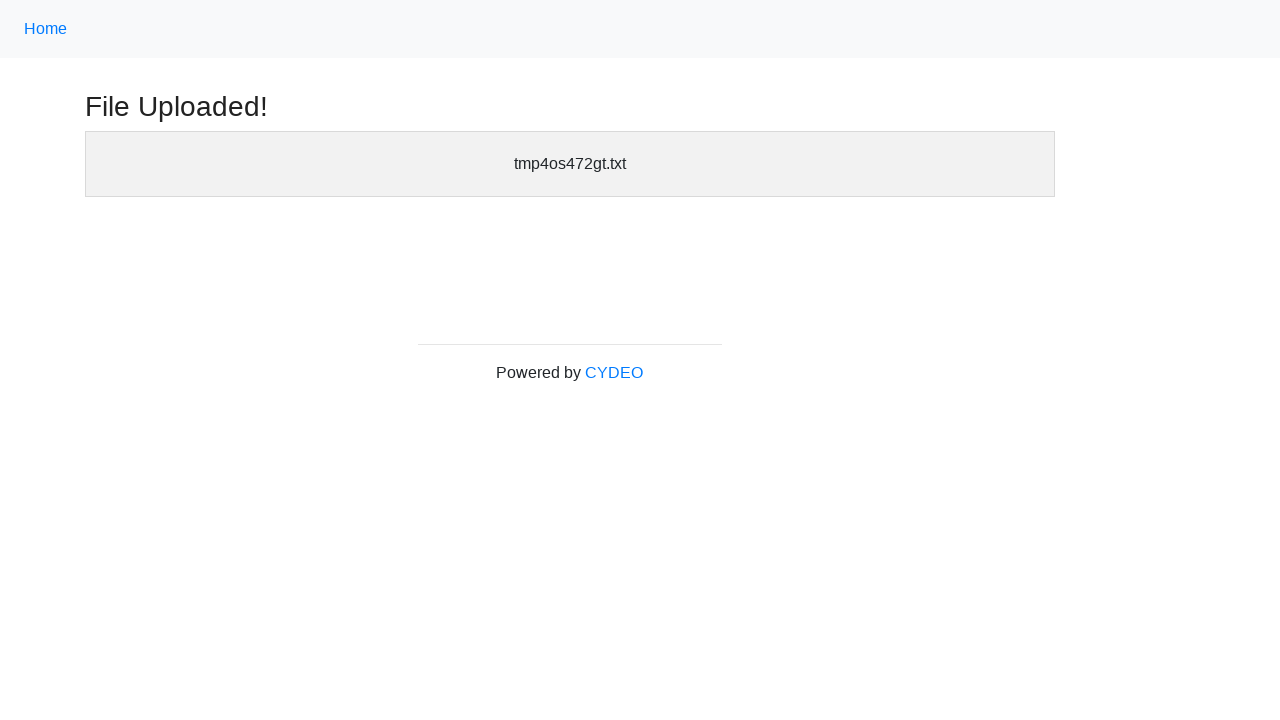

File upload success message displayed
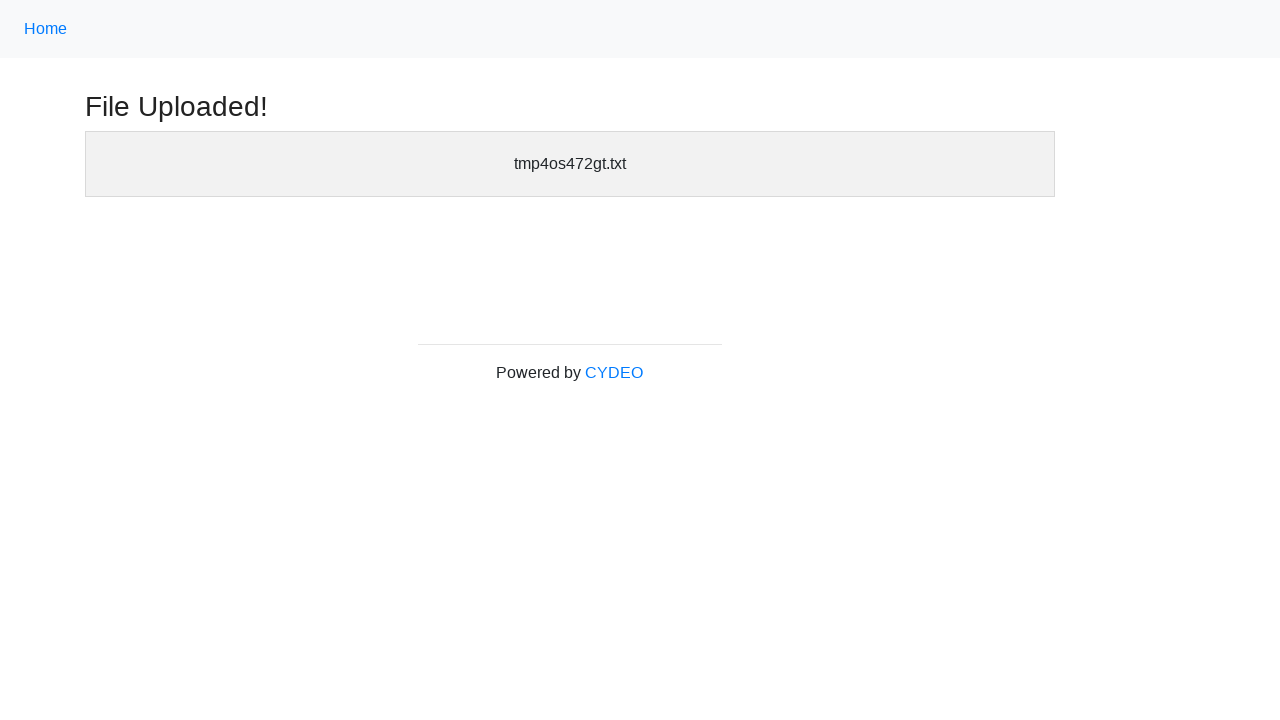

Cleaned up temporary test file
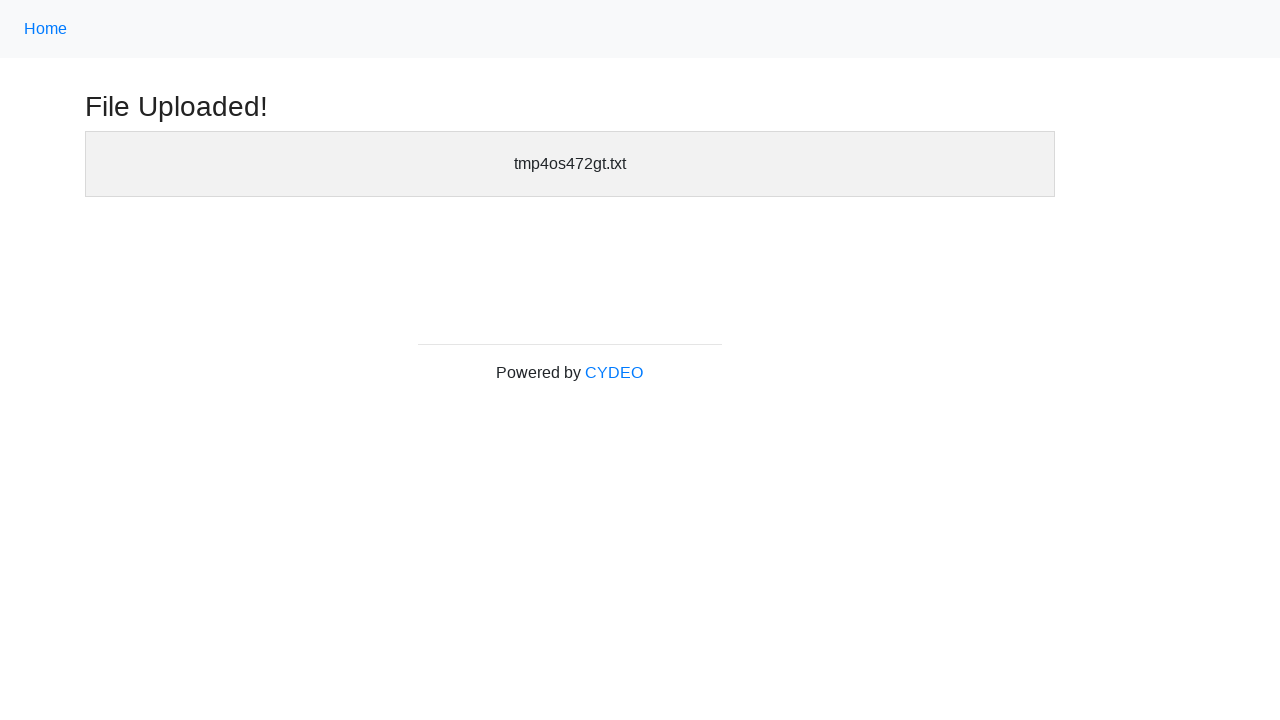

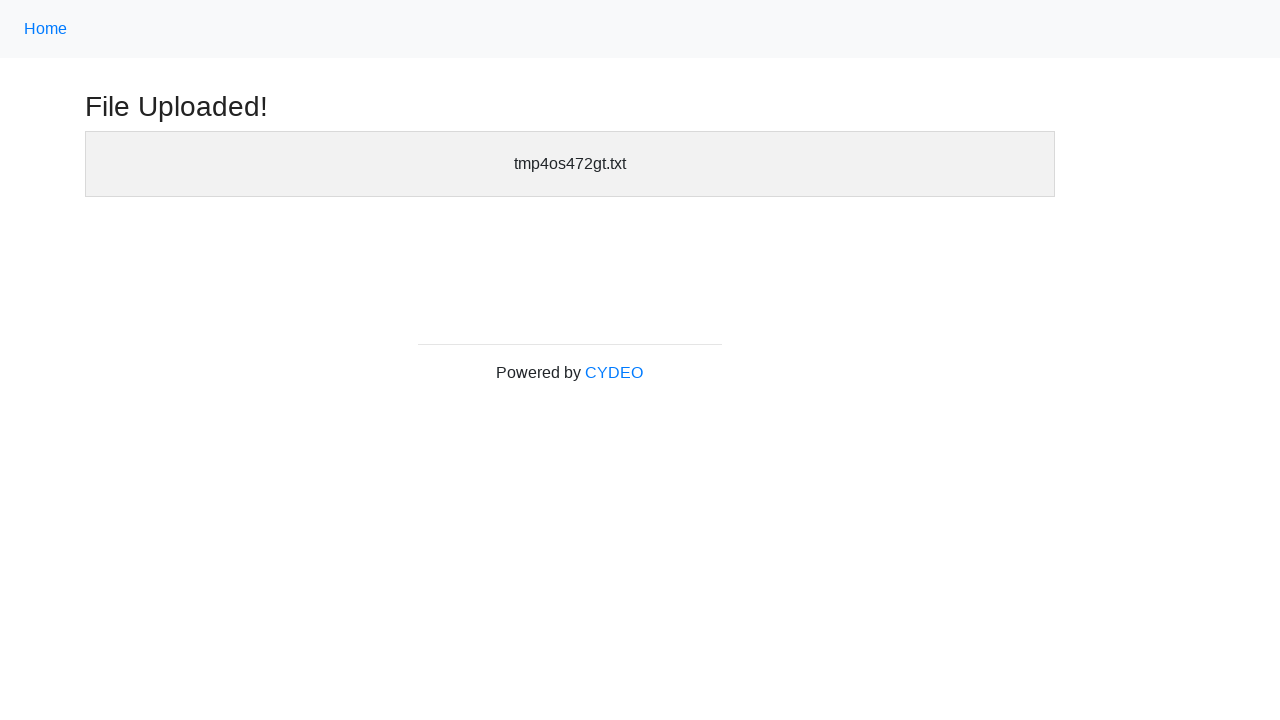